Tests the train search functionality on erail.in by entering source and destination stations and searching for trains between them

Starting URL: https://erail.in/

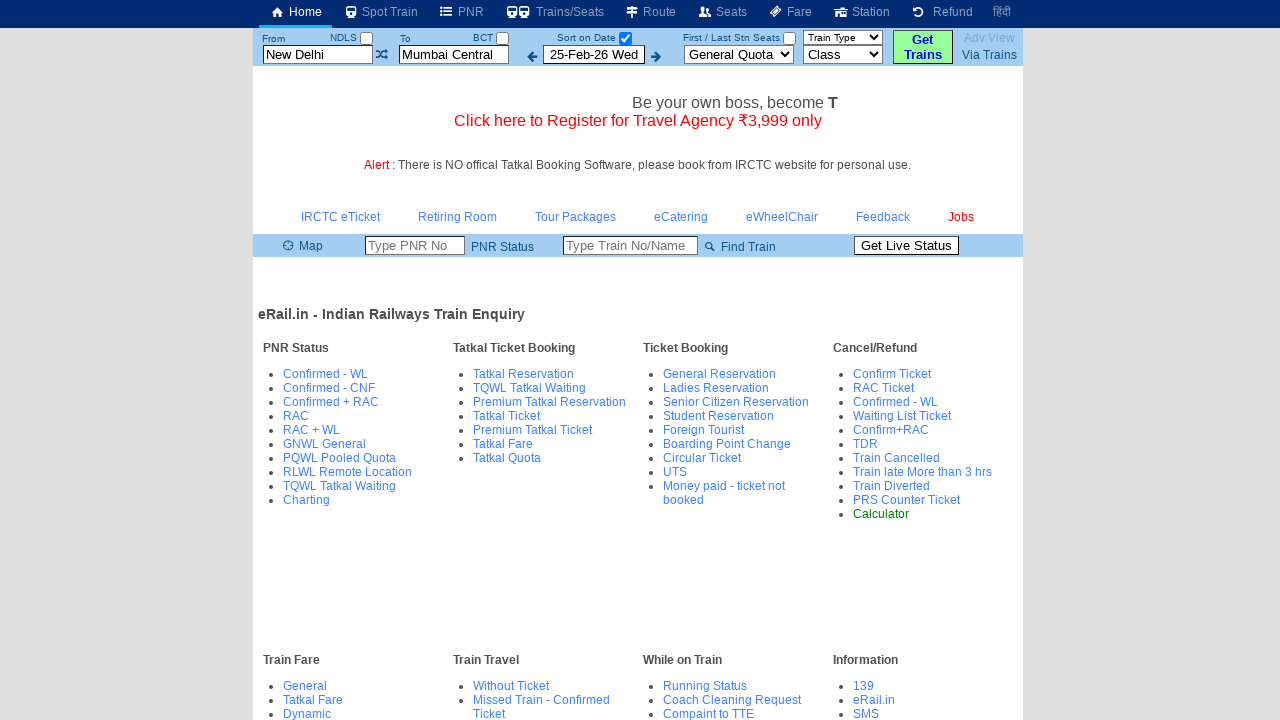

Cleared source station field on #txtStationFrom
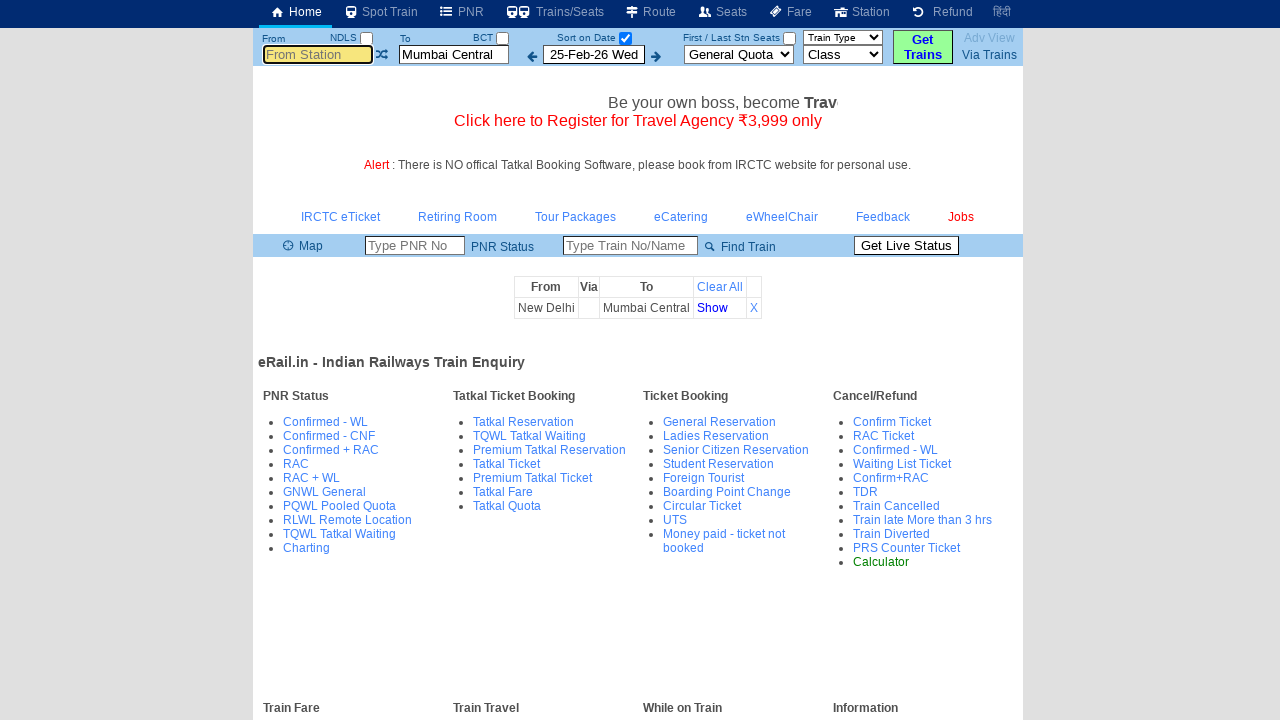

Filled source station field with 'MS' on #txtStationFrom
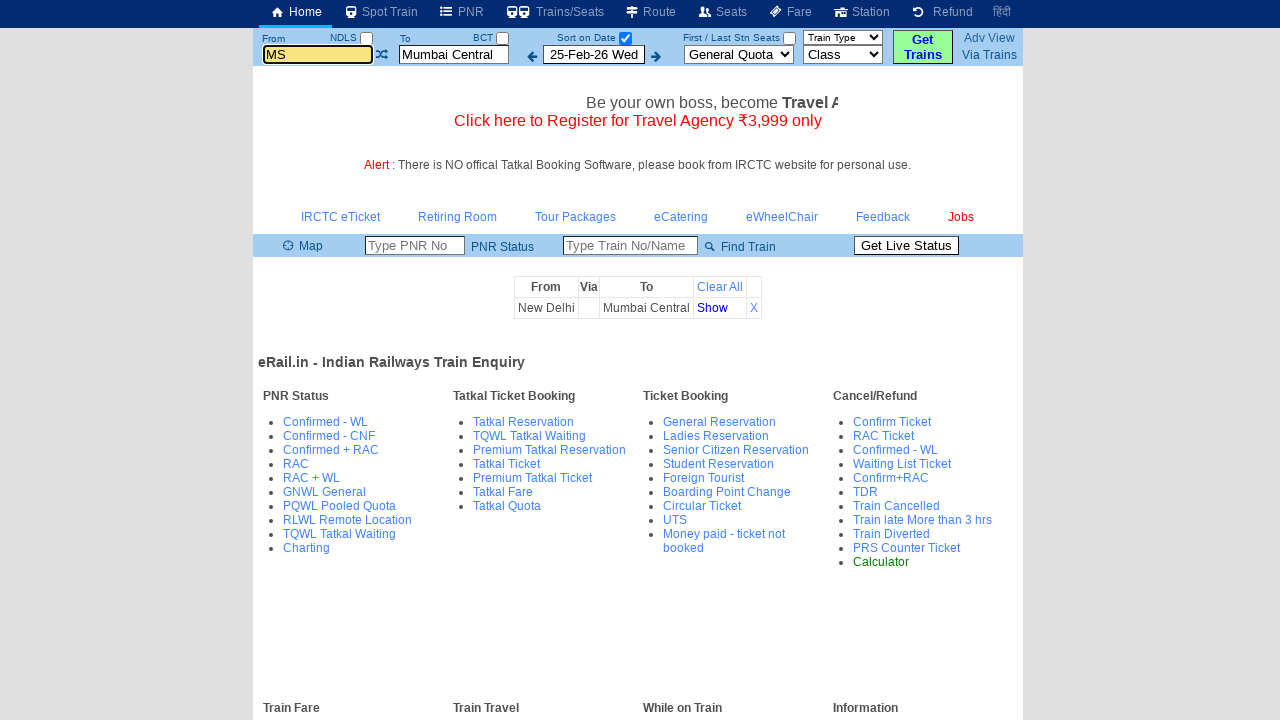

Pressed Tab to move to next field
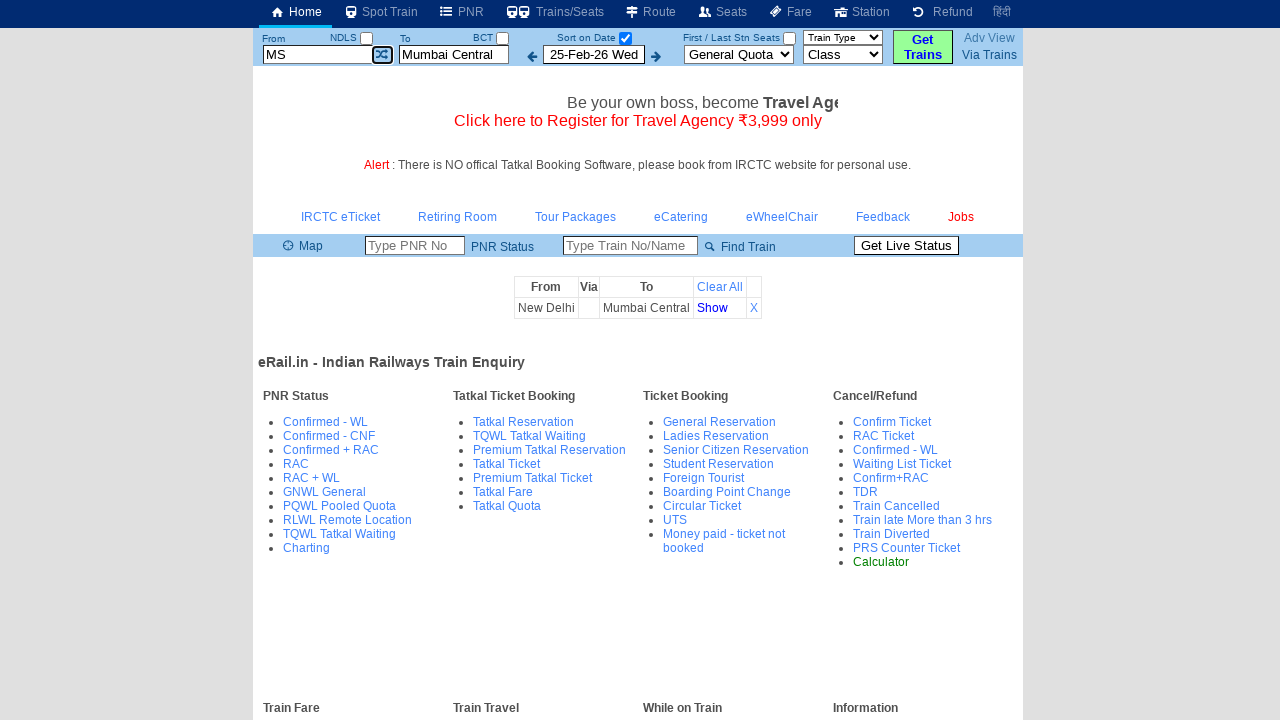

Cleared destination station field on #txtStationTo
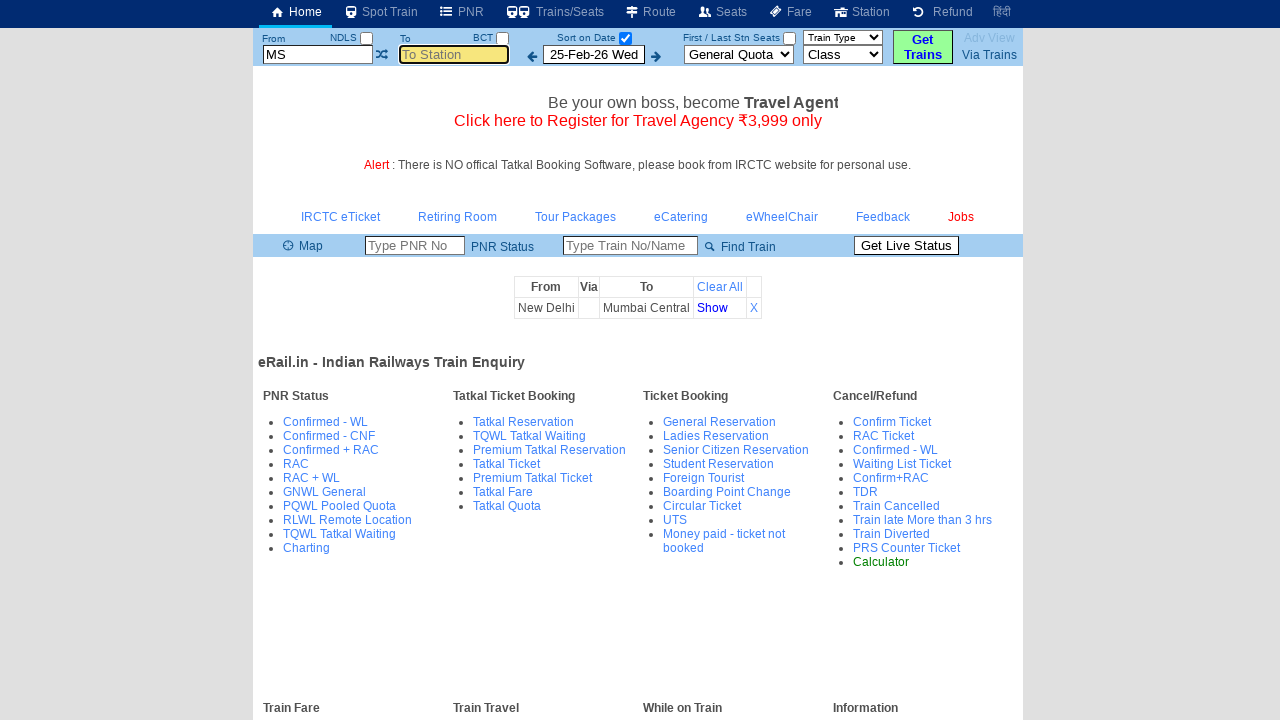

Filled destination station field with 'TPJ' on #txtStationTo
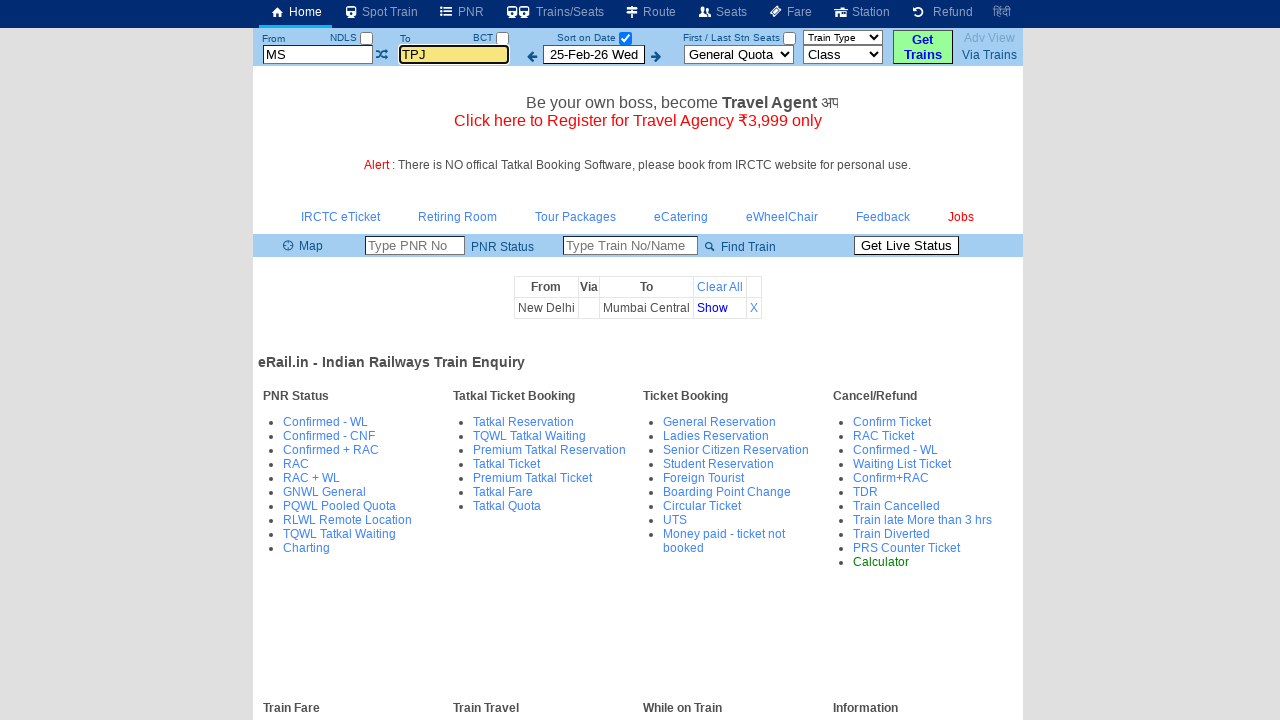

Pressed Tab to confirm destination entry
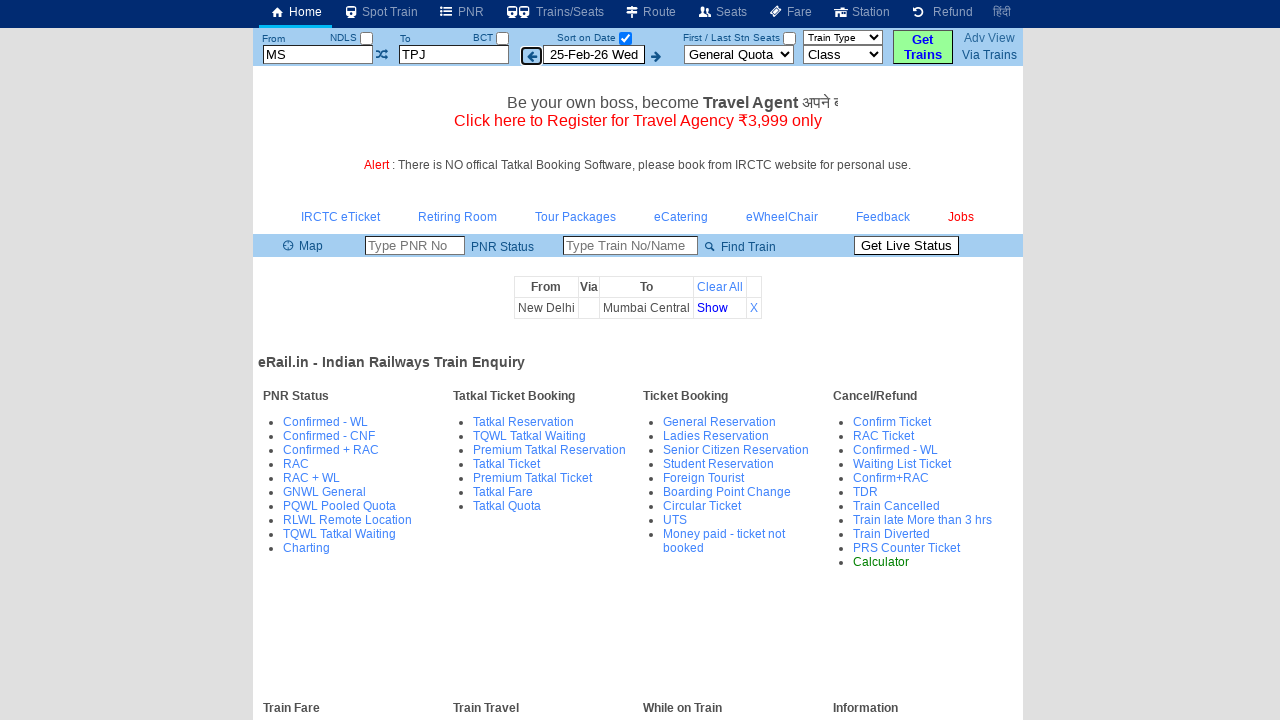

Clicked search button to find trains between MS and TPJ at (923, 47) on #buttonFromTo
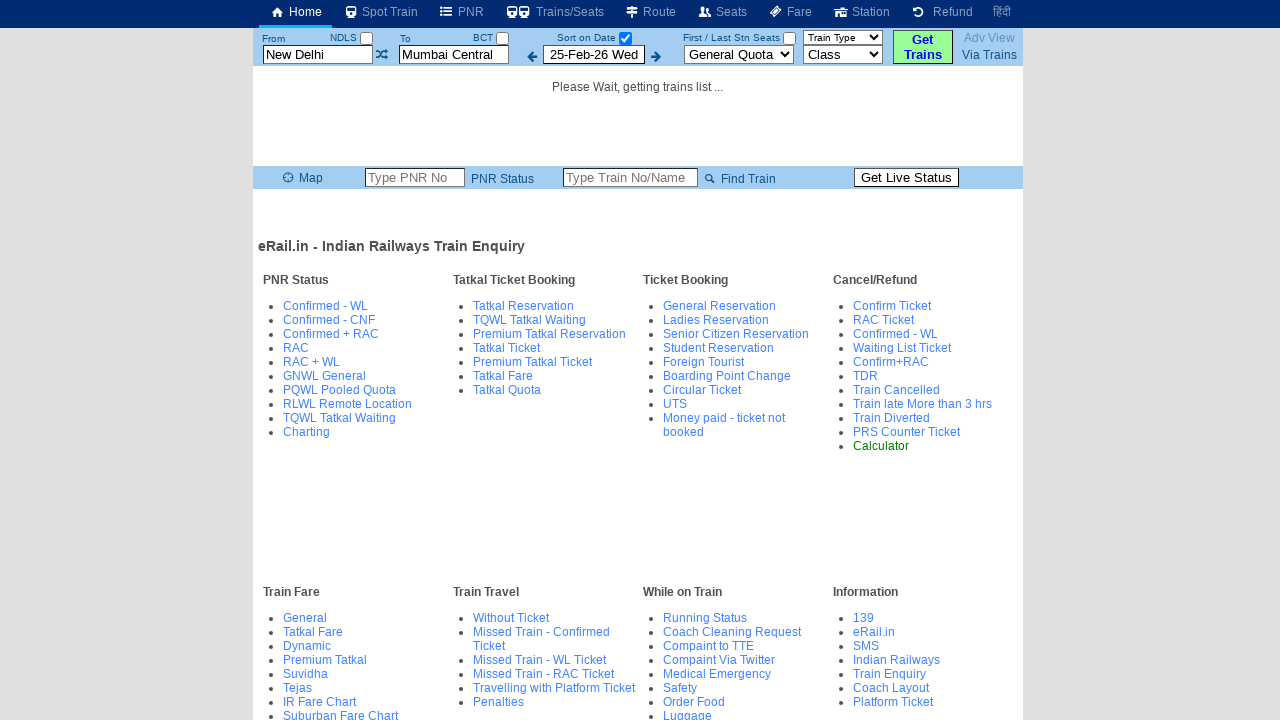

Train results table loaded successfully
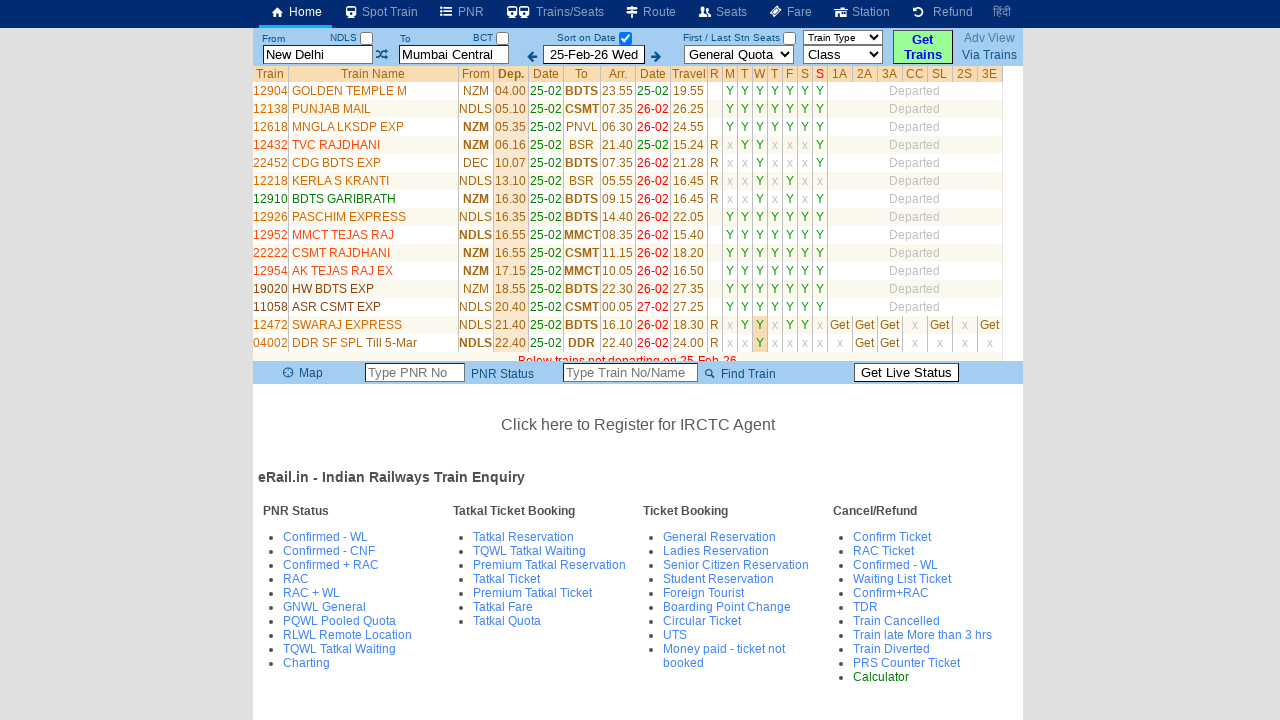

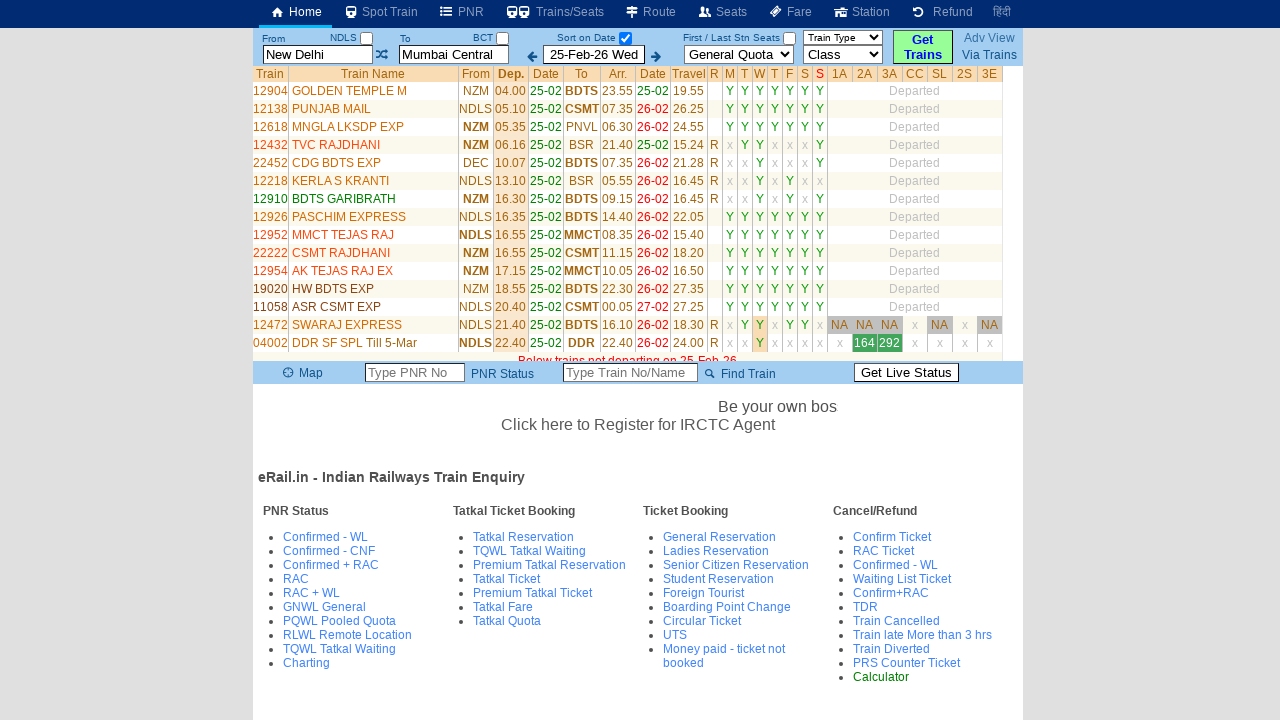